Tests dropdown selection functionality by selecting options from both a native HTML select element and a custom dropdown component on a practice automation website.

Starting URL: https://www.leafground.com/select.xhtml

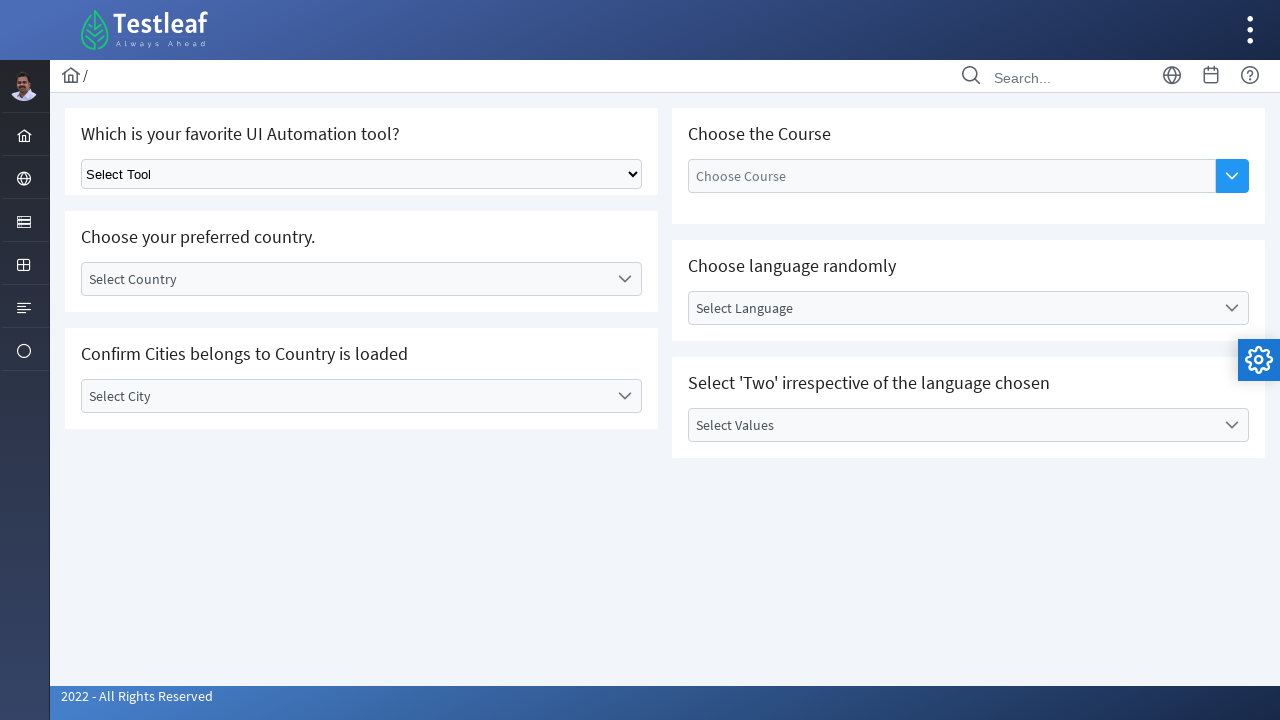

Selected 'Puppeteer' from native HTML select dropdown on select.ui-selectonemenu
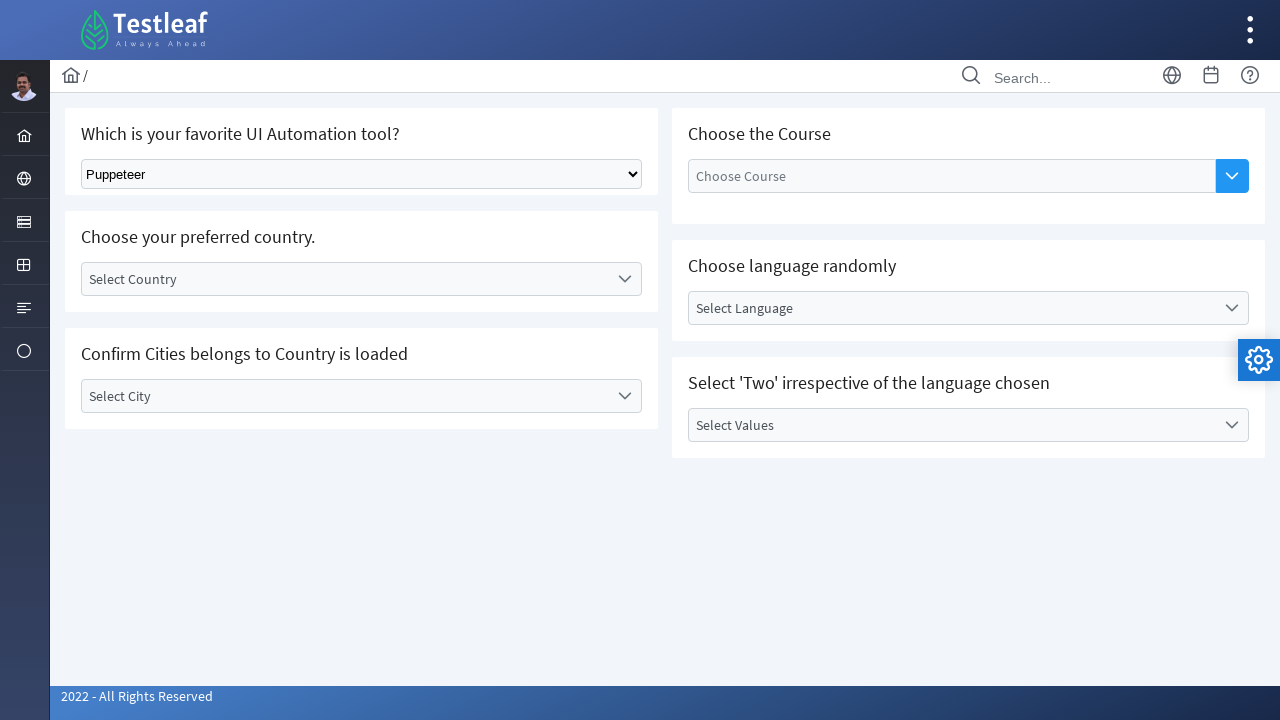

Clicked custom dropdown trigger icon at (624, 279) on span.ui-icon.ui-icon-triangle-1-s.ui-c
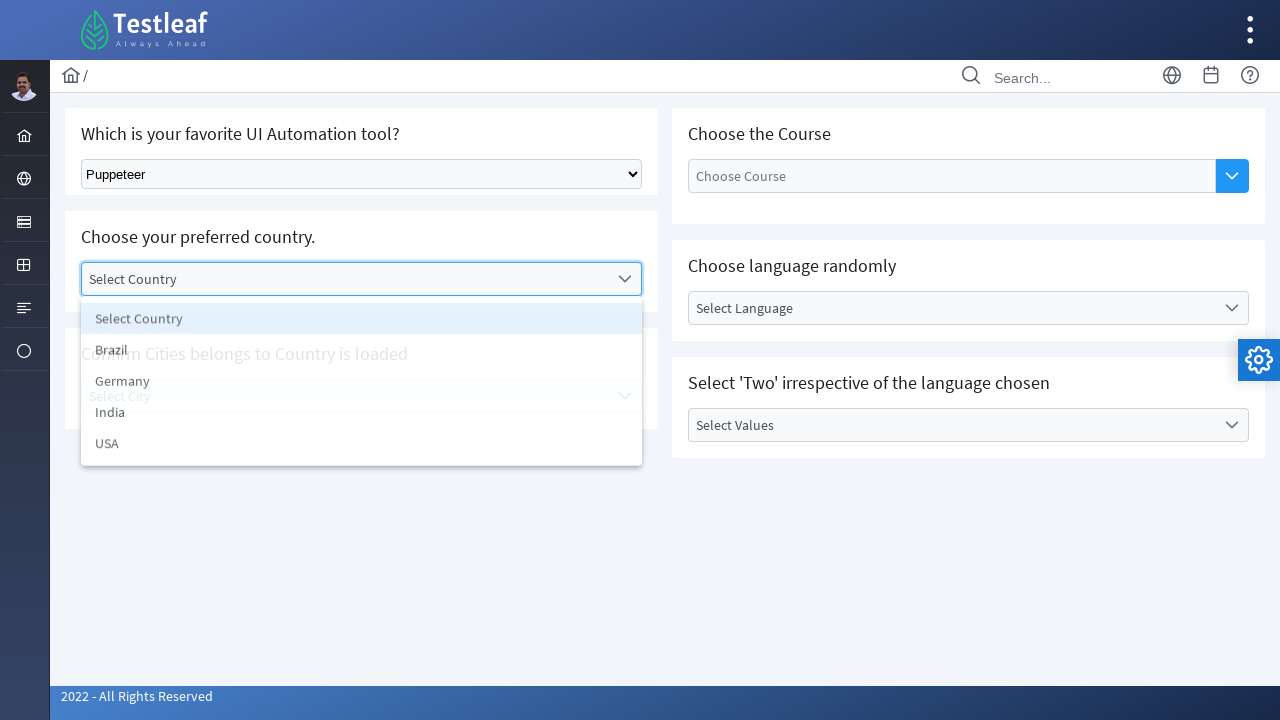

Waited for dropdown options to appear
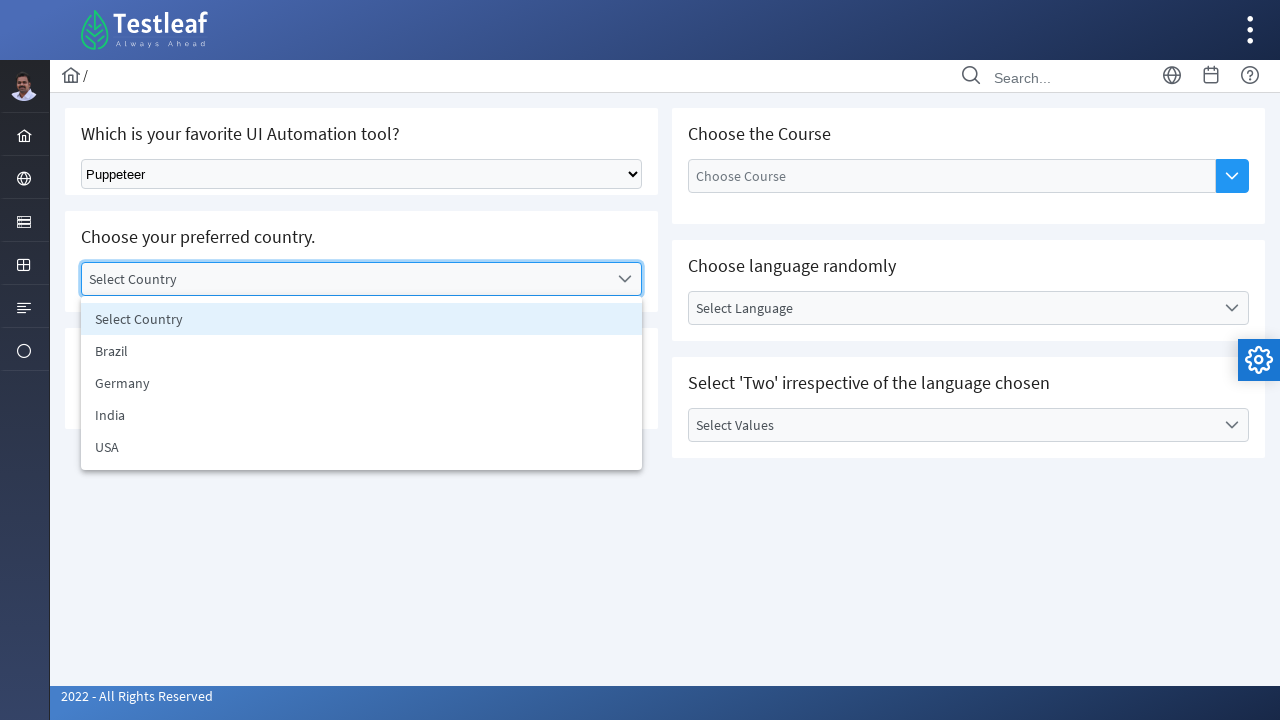

Selected 'India' from custom dropdown list at (362, 415) on li:text('India')
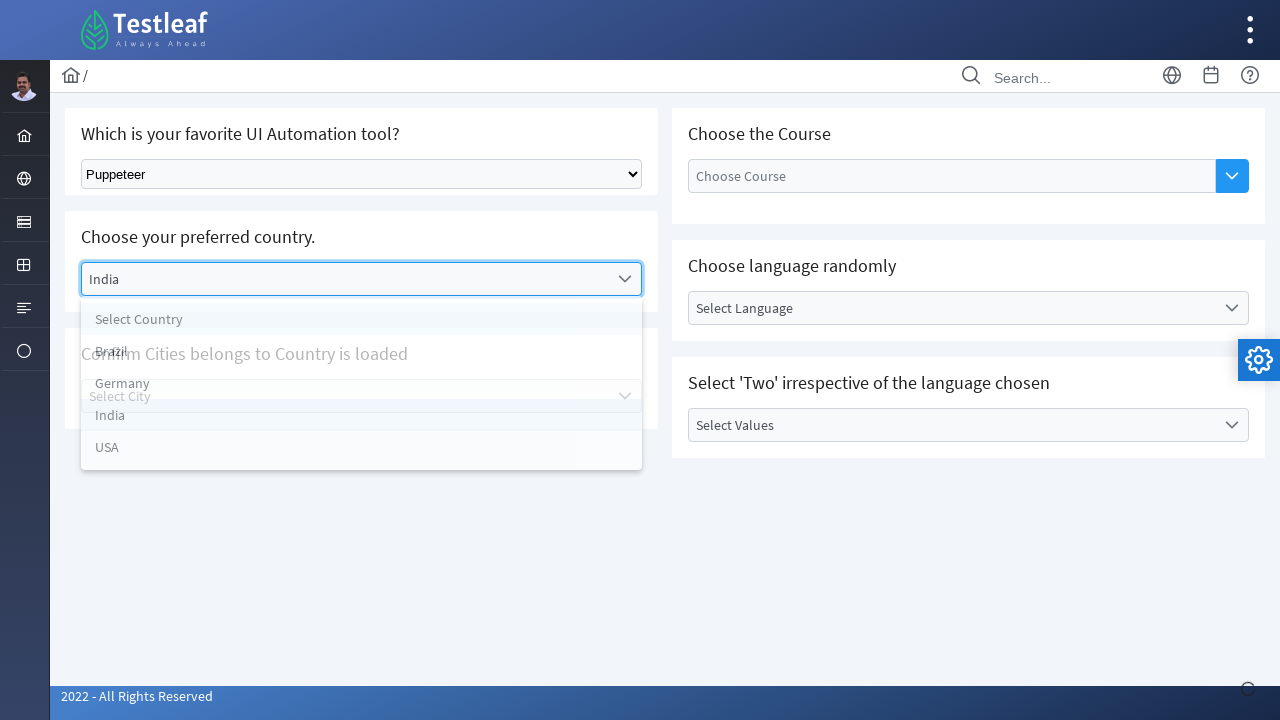

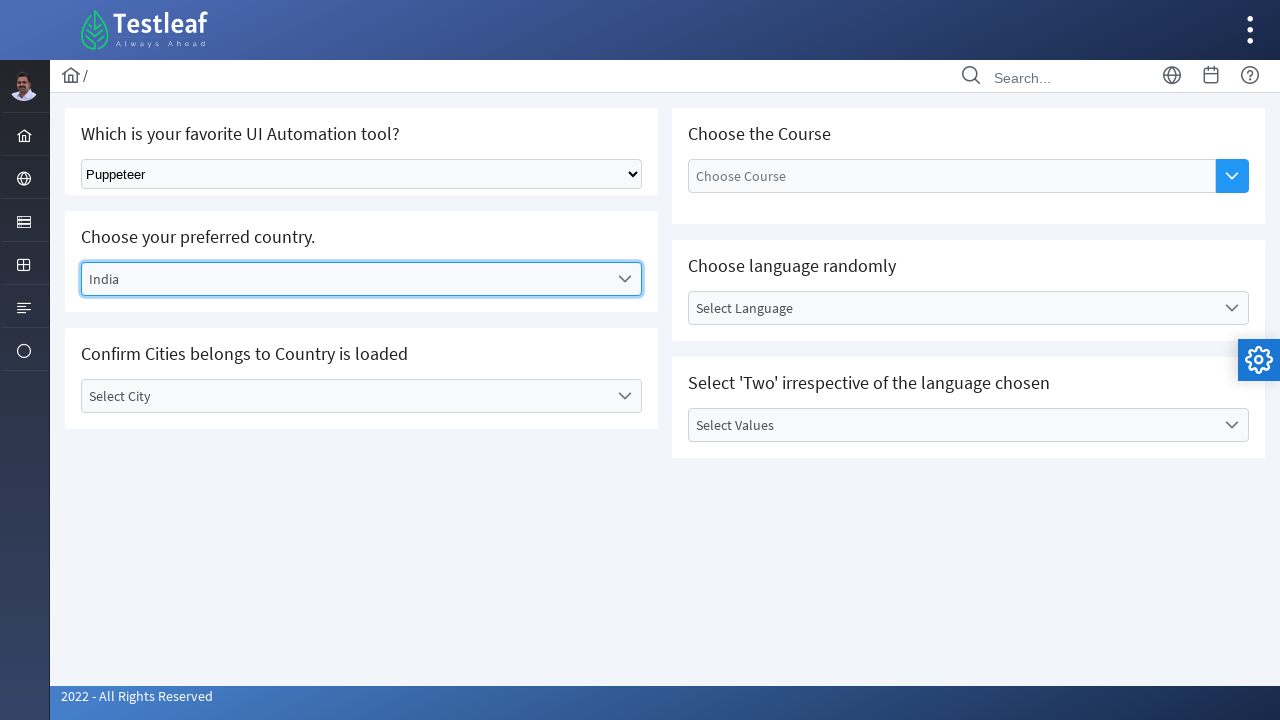